Tests dropdown menu by opening it and selecting the autocomplete option

Starting URL: https://formy-project.herokuapp.com/dropdown

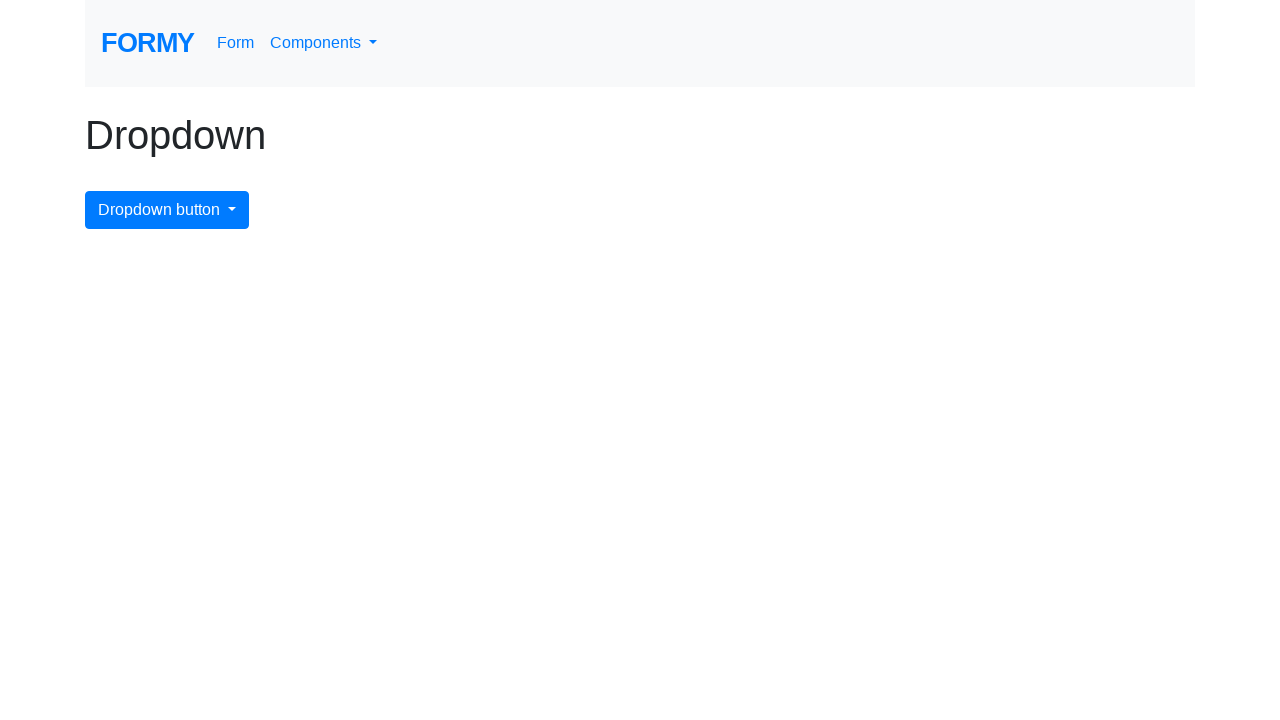

Clicked the dropdown menu button at (167, 210) on #dropdownMenuButton
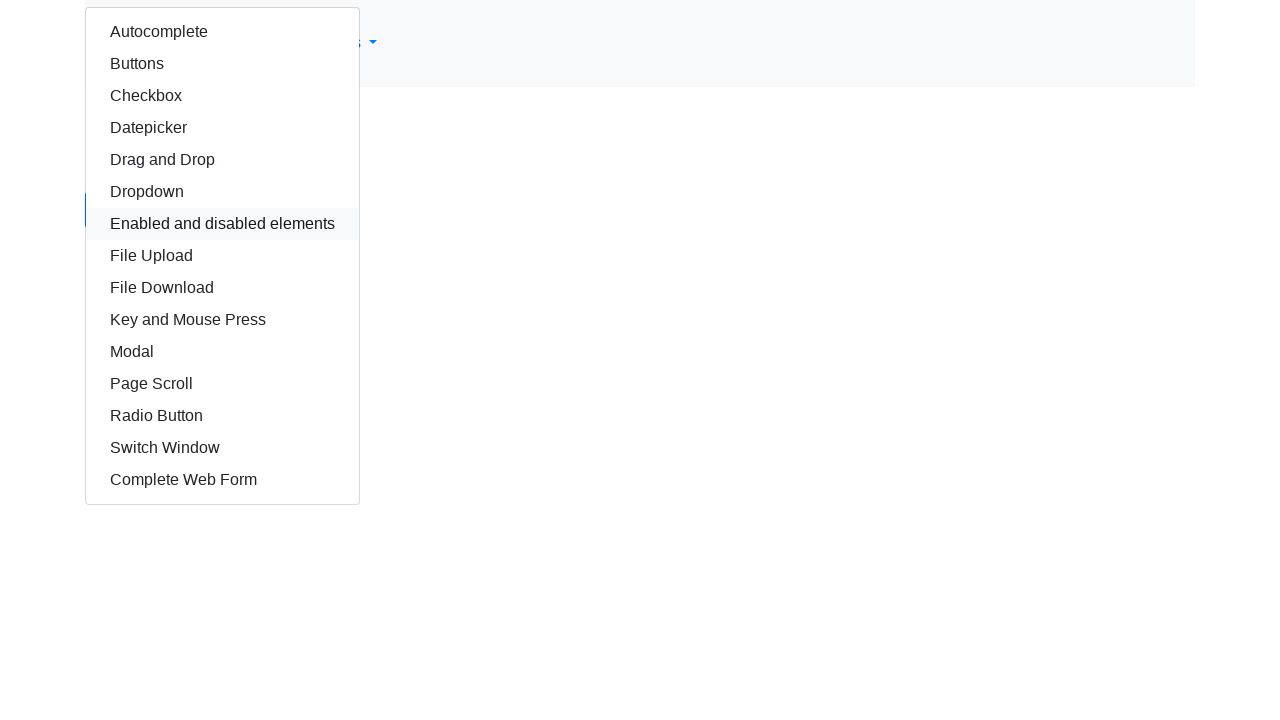

Clicked the autocomplete option from dropdown menu at (222, 32) on #autocomplete
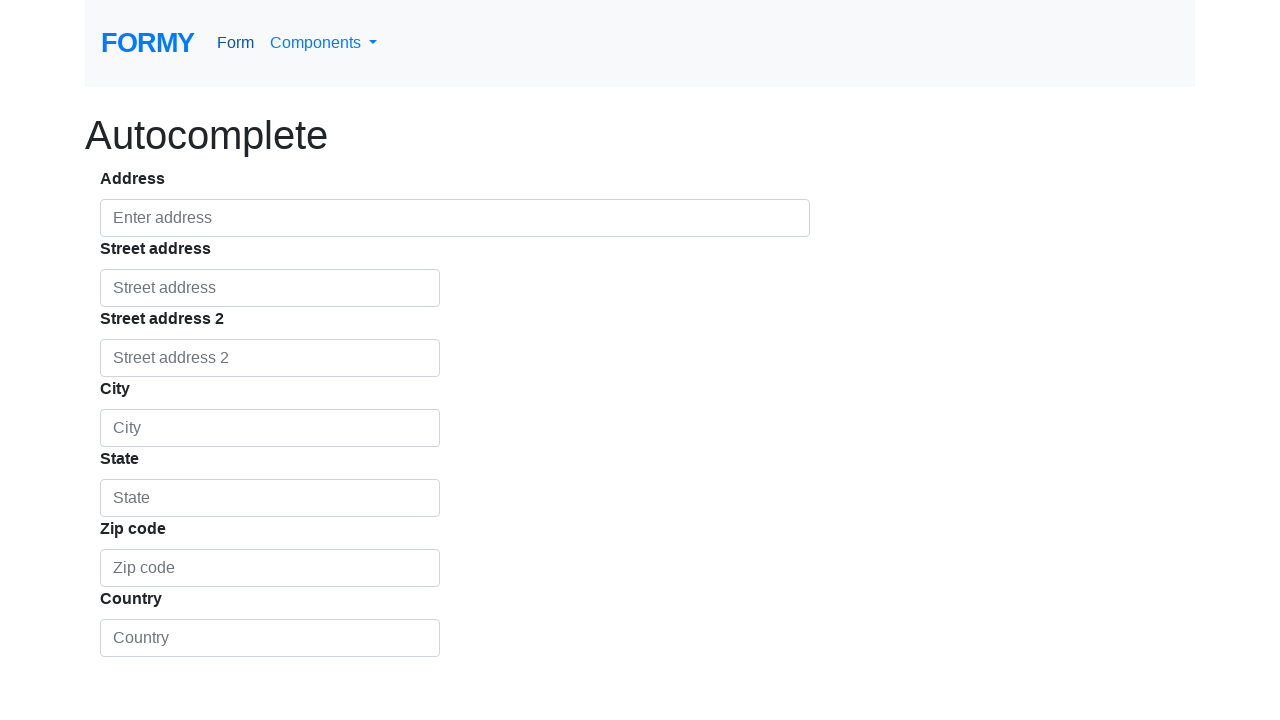

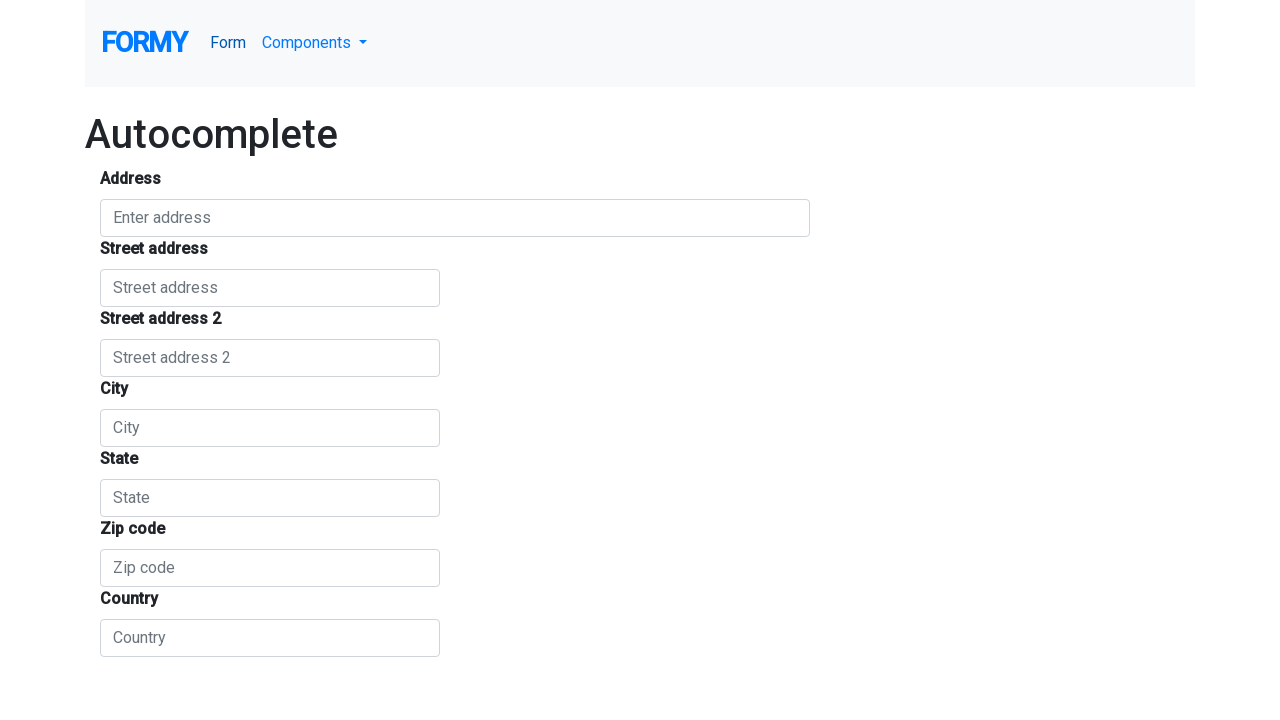